Tests employee form validation with invalid asterisk character in directivo field

Starting URL: https://elenarivero.github.io/Ejercicio2/index.html

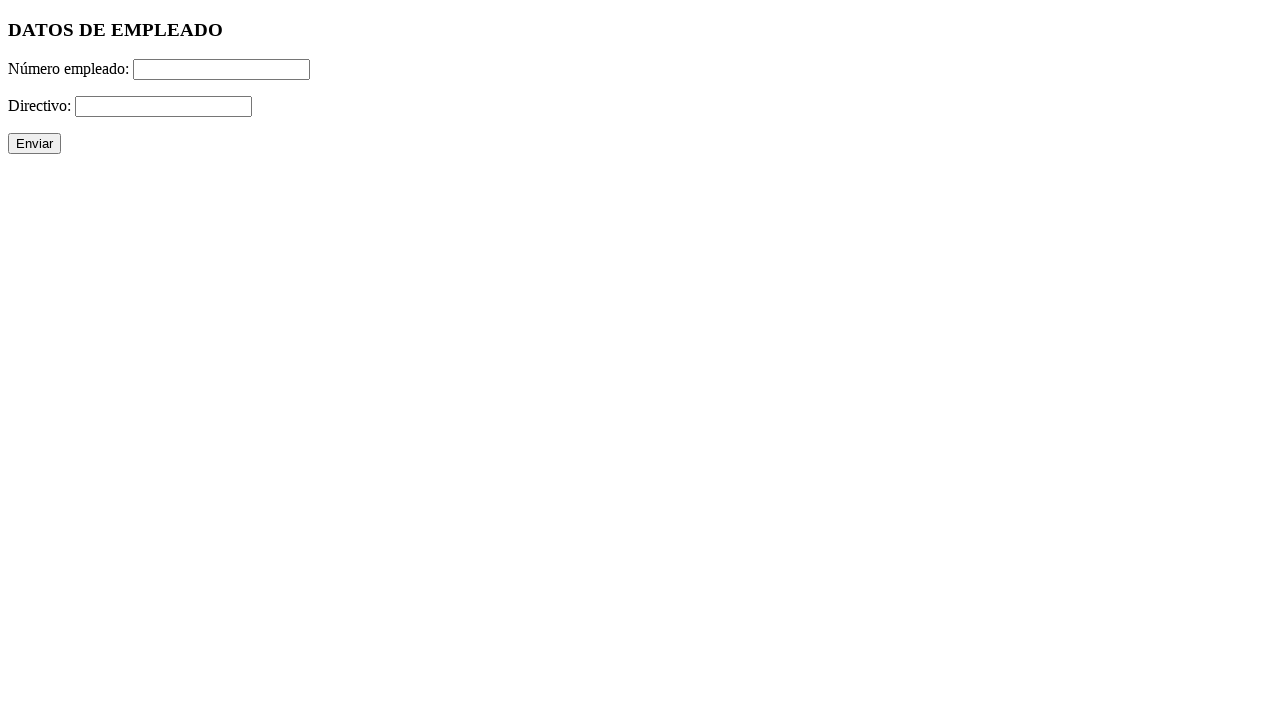

Filled employee number field with '123' on #numero
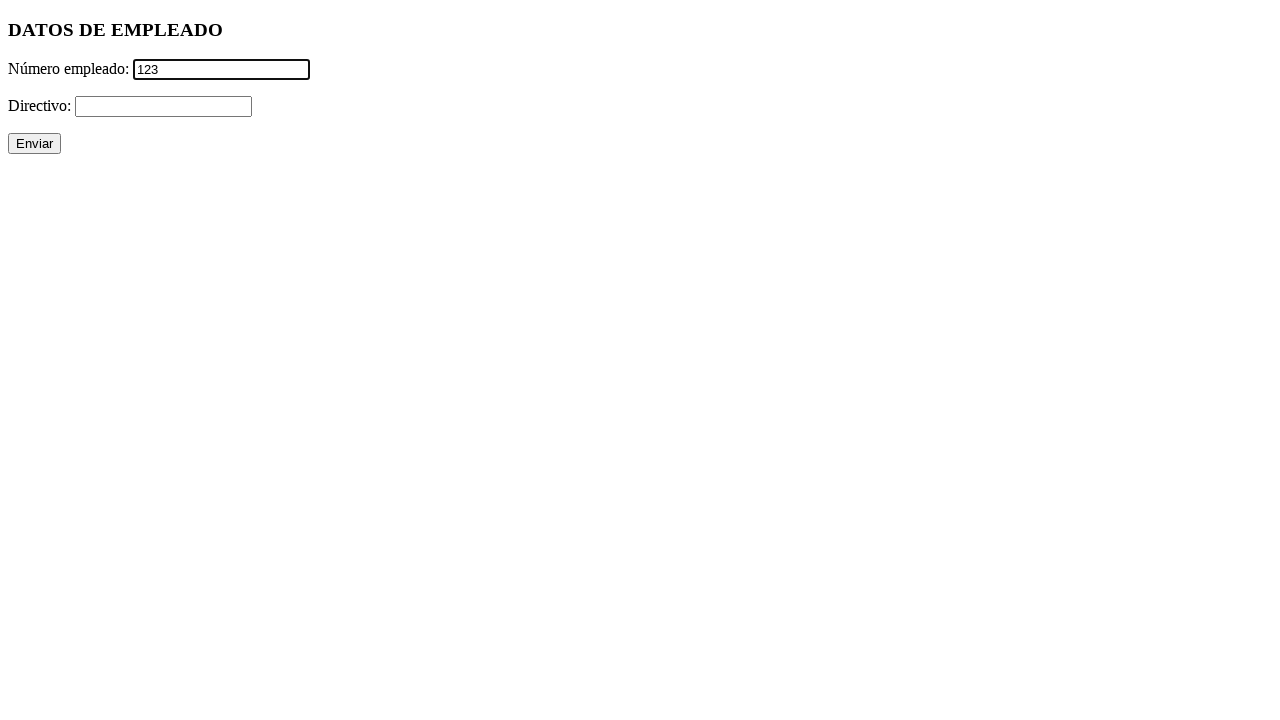

Filled directivo field with invalid asterisk character '*' on #directivo
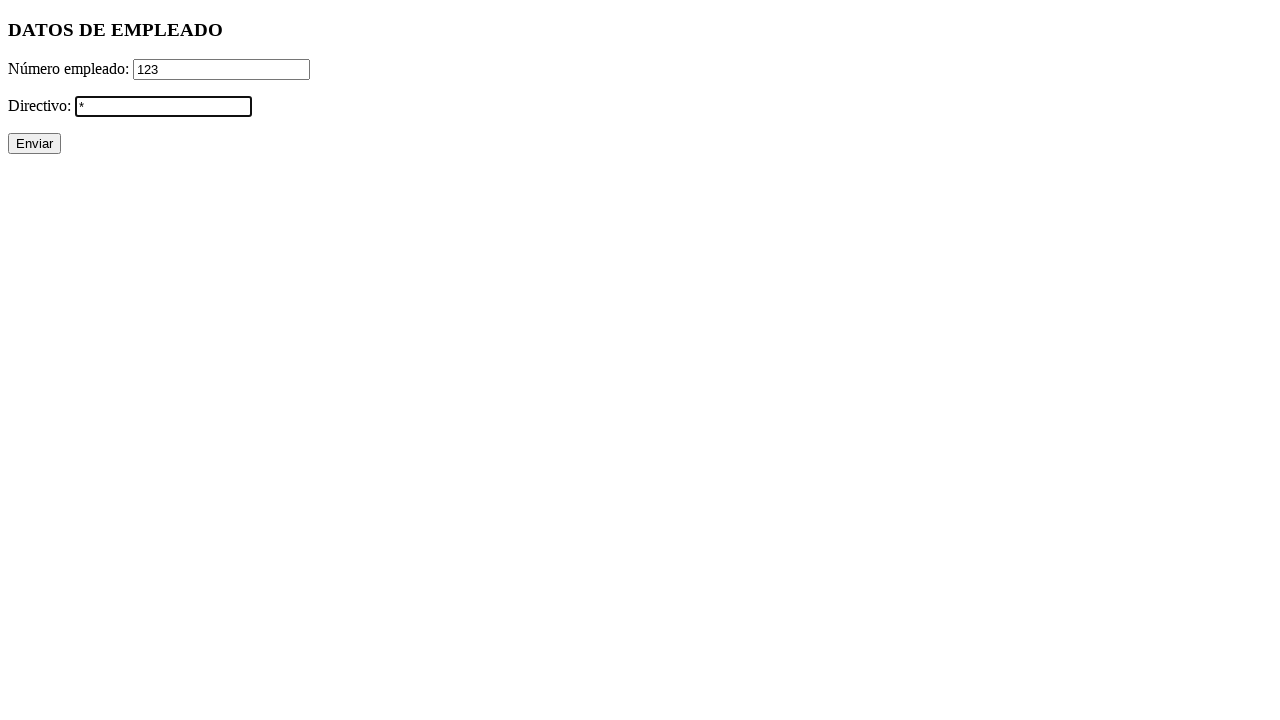

Clicked submit button to attempt form submission at (34, 144) on input[value='Enviar']
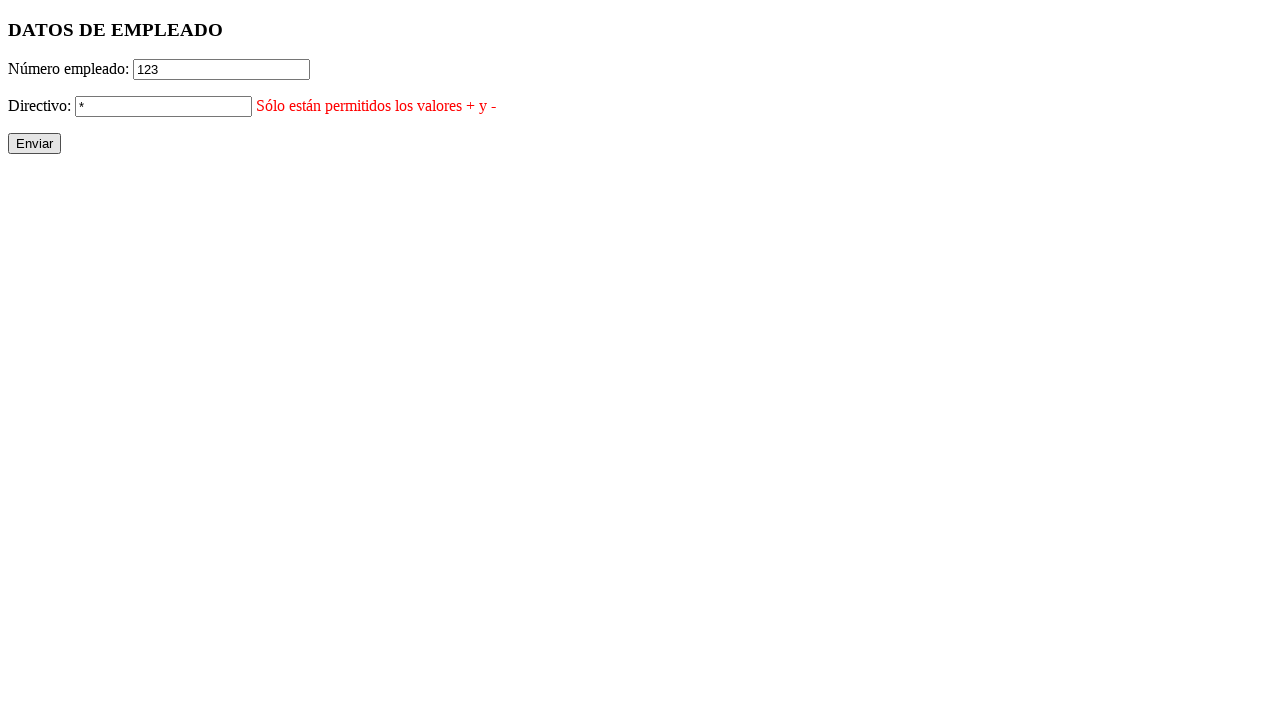

Directivo field error message appeared, validating form rejection
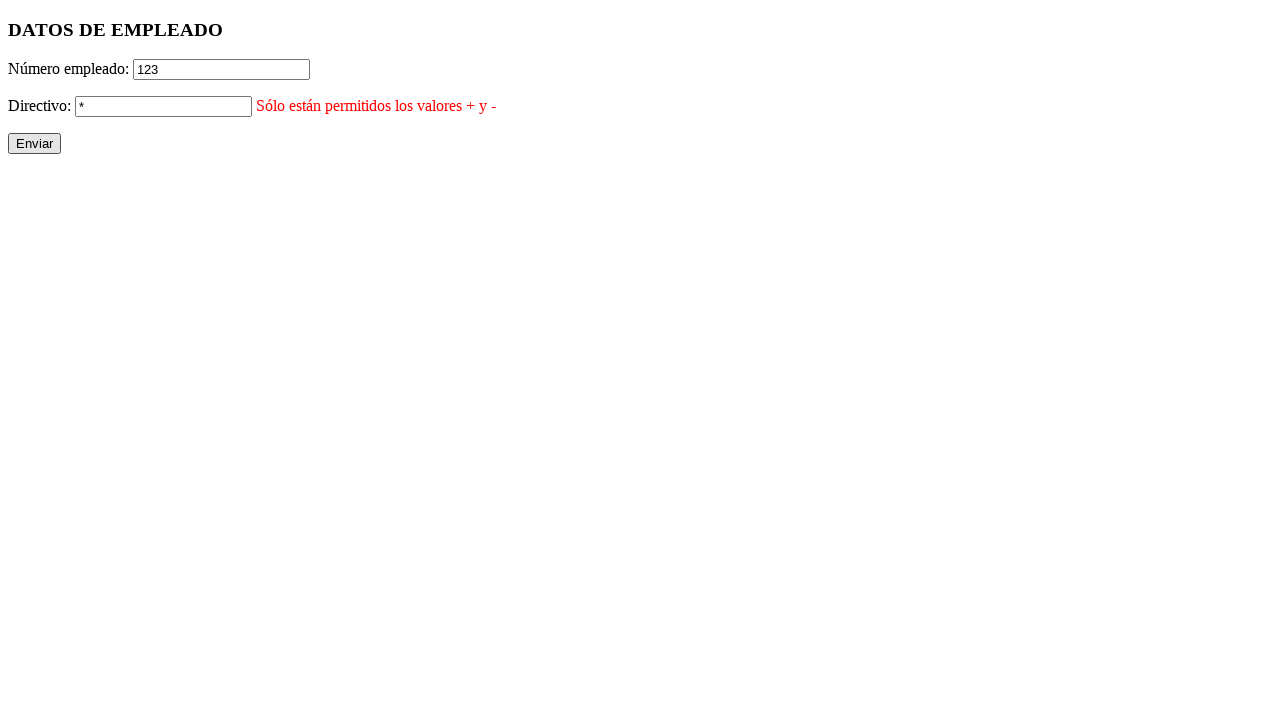

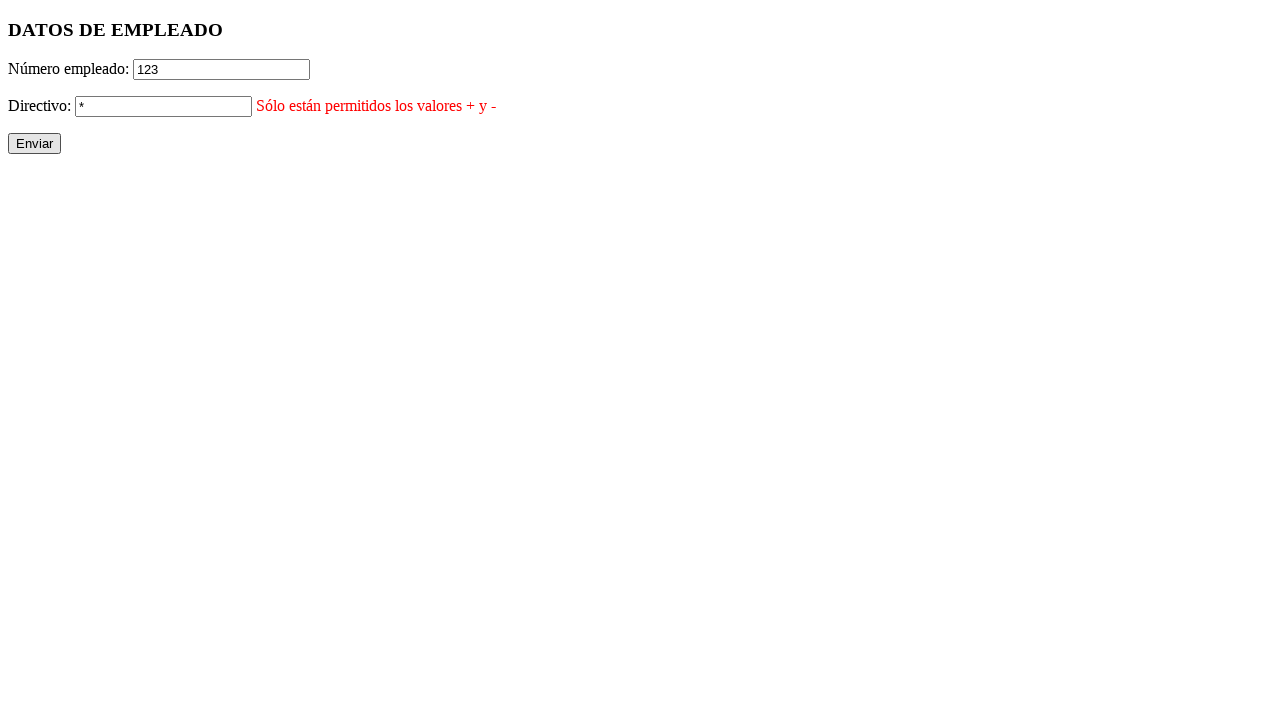